Tests iframe functionality on DemoQA by navigating to the Frames section, switching between multiple iframes to read their content, and then testing nested frames by switching to a parent frame and then to a child iframe within it.

Starting URL: https://demoqa.com

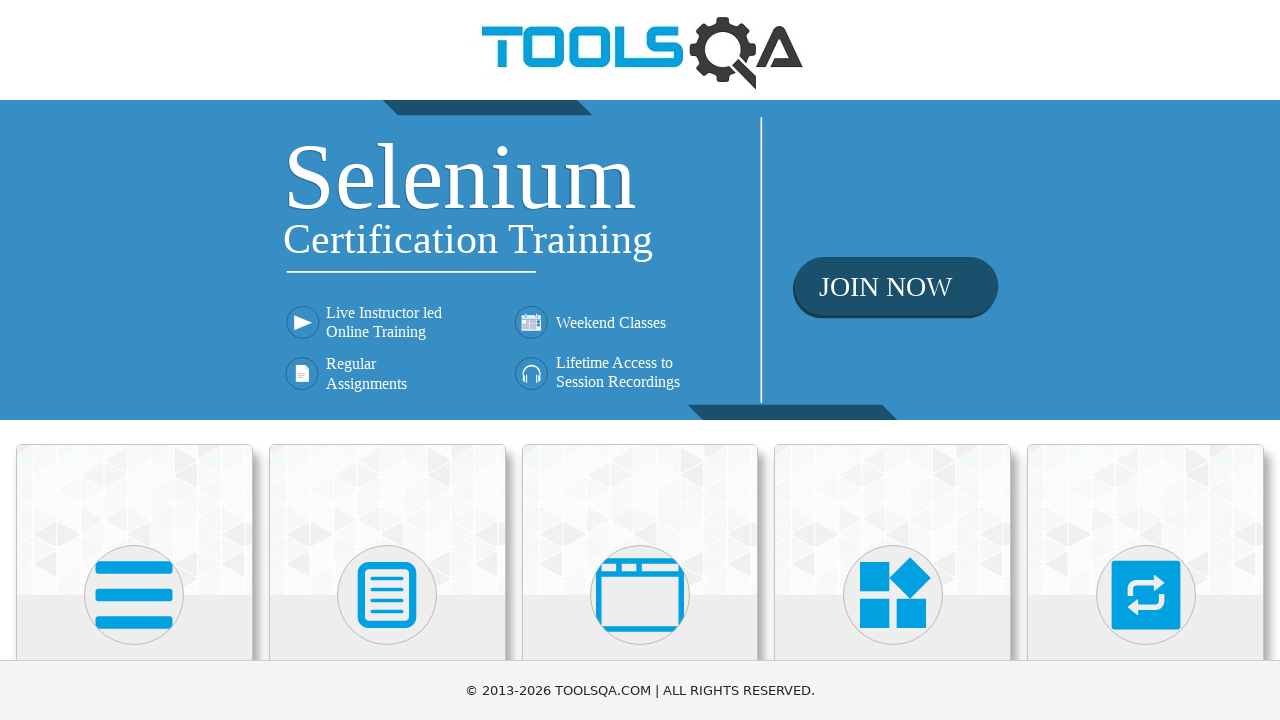

Scrolled down the page by 350 pixels for visibility
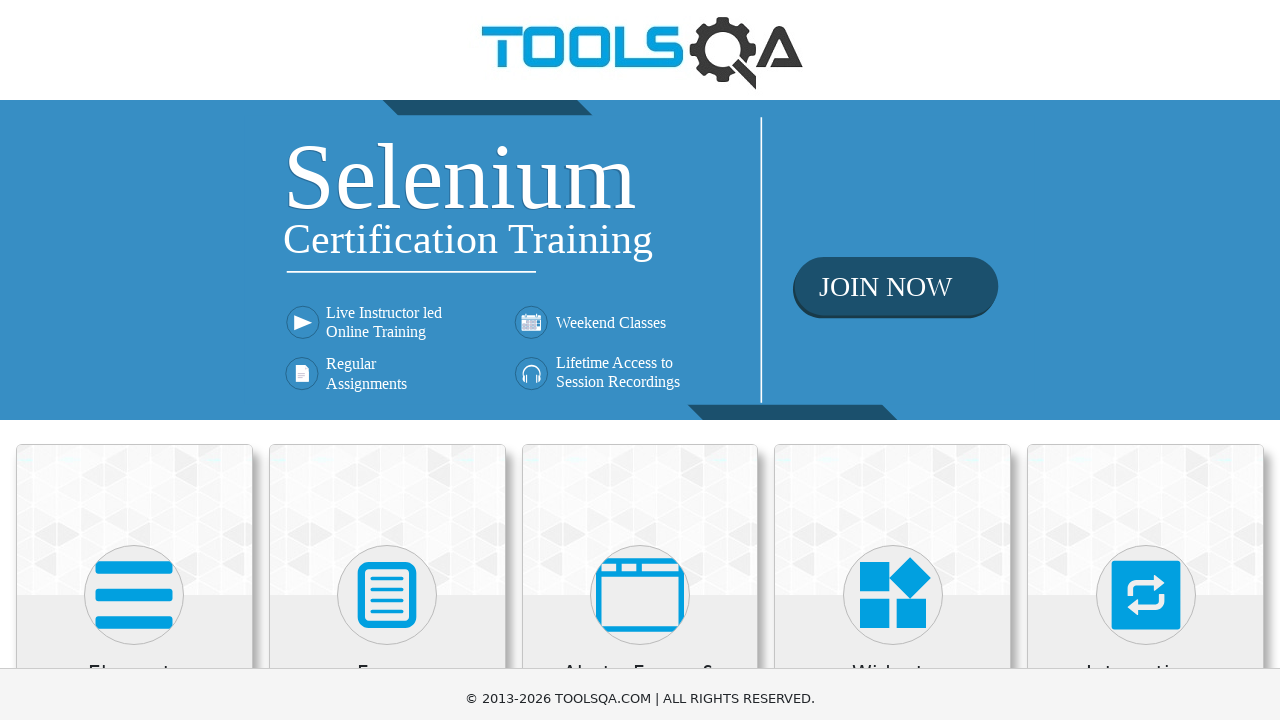

Clicked on 'Alerts, Frame & Windows' menu at (640, 335) on xpath=//h5[text()='Alerts, Frame & Windows']
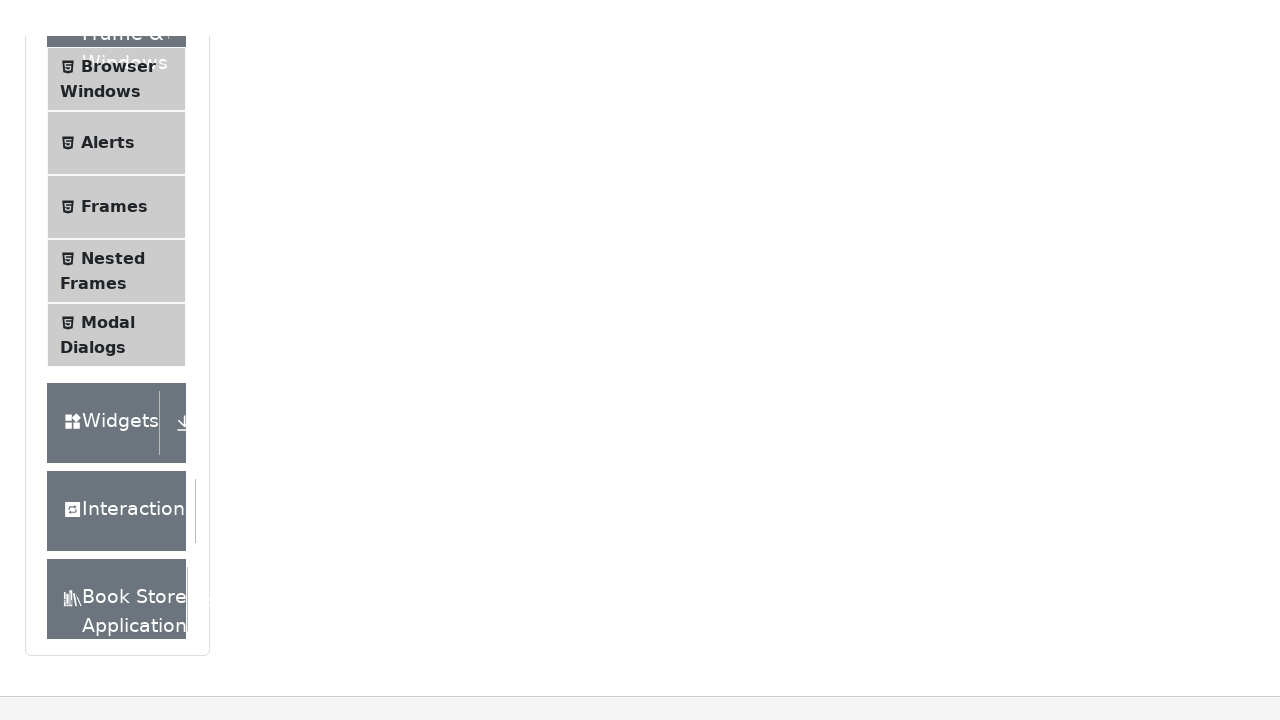

Clicked on 'Frames' submenu at (114, 171) on xpath=//span[text()='Frames']
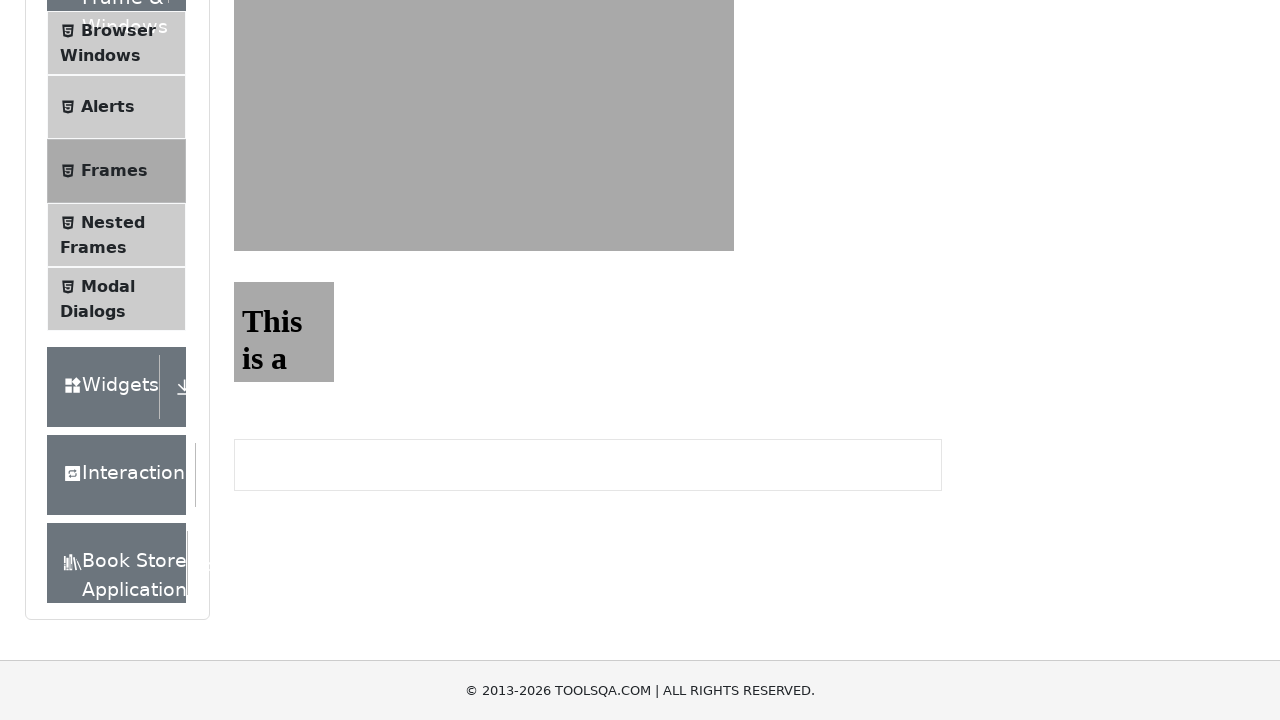

Located frame1 element
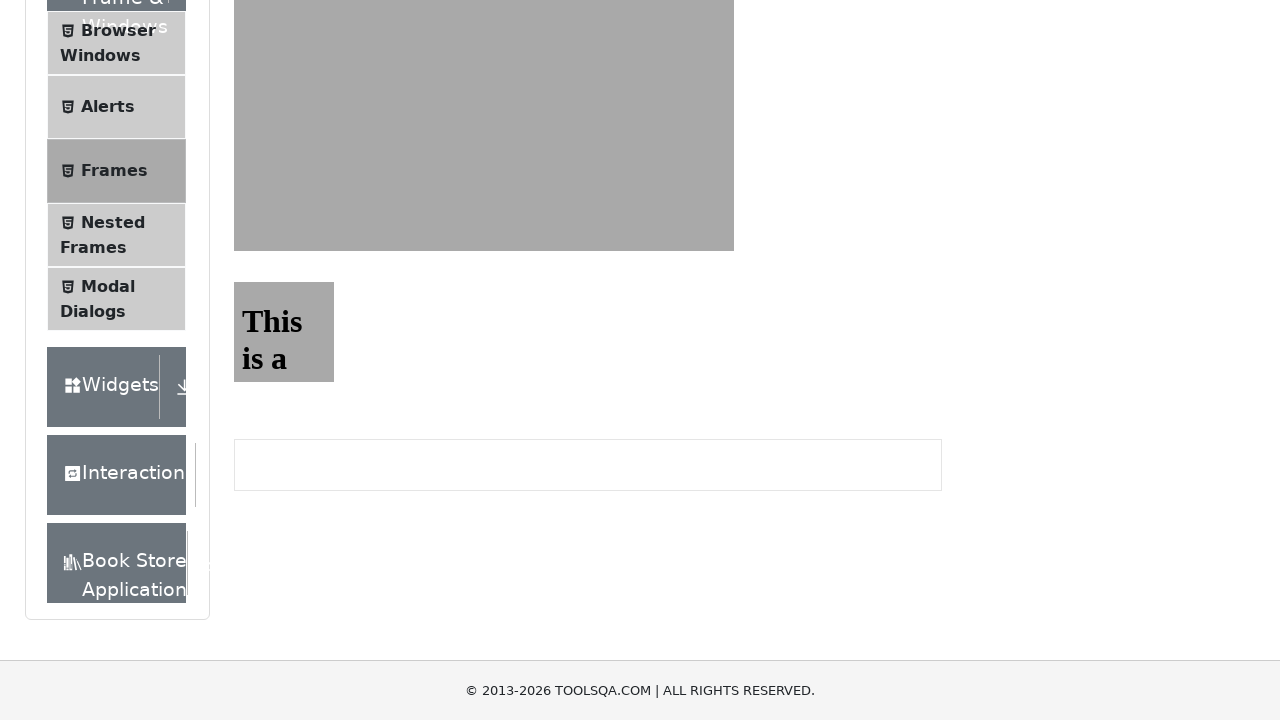

Read text from frame1: 'This is a sample page'
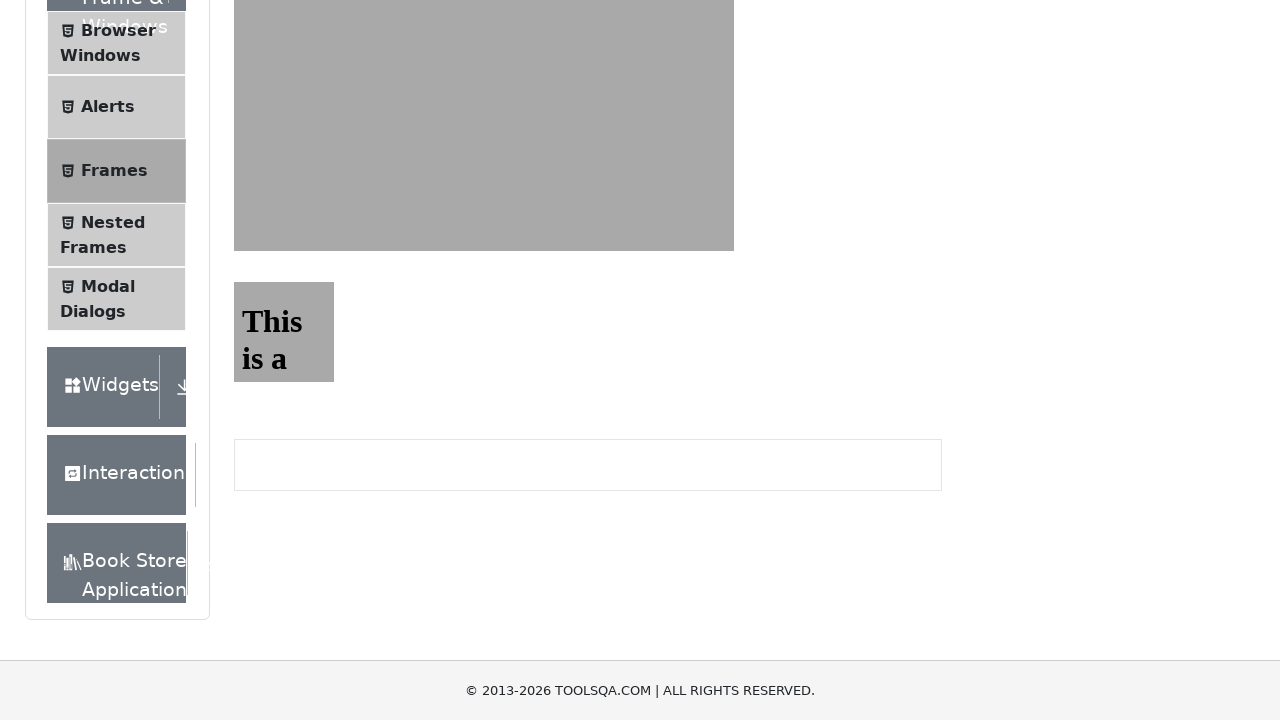

Located frame2 element
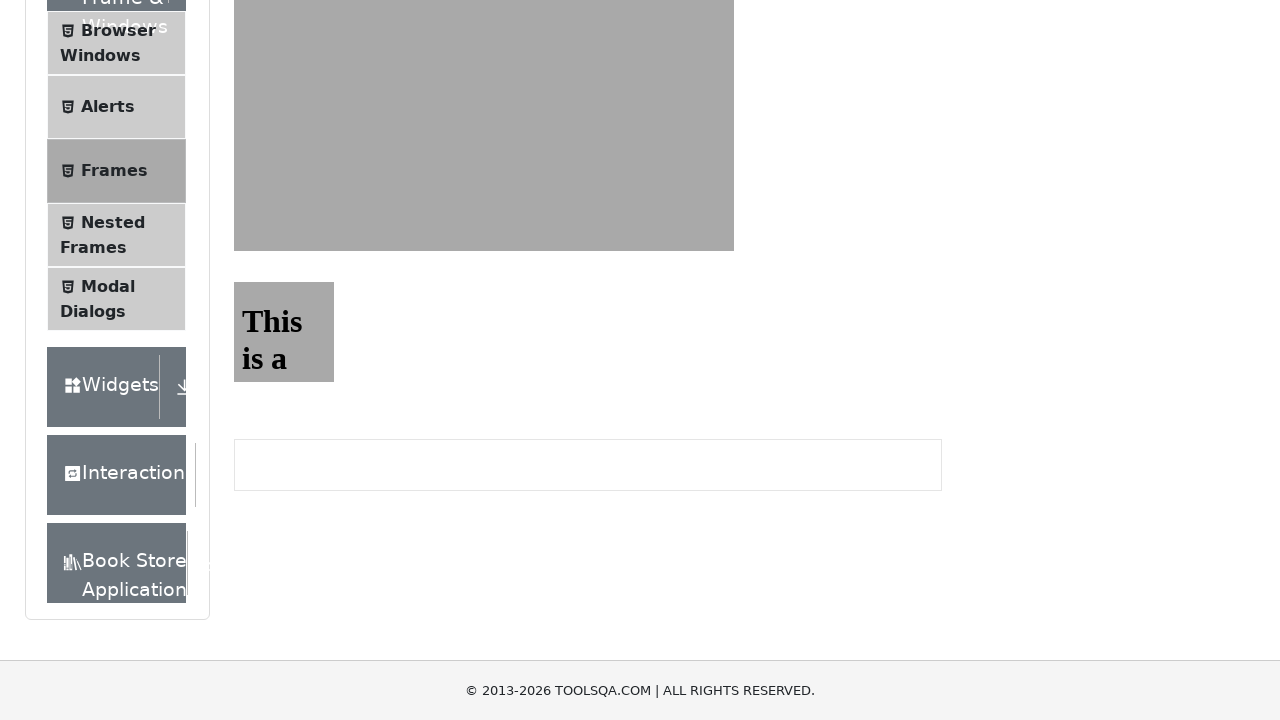

Read text from frame2: 'This is a sample page'
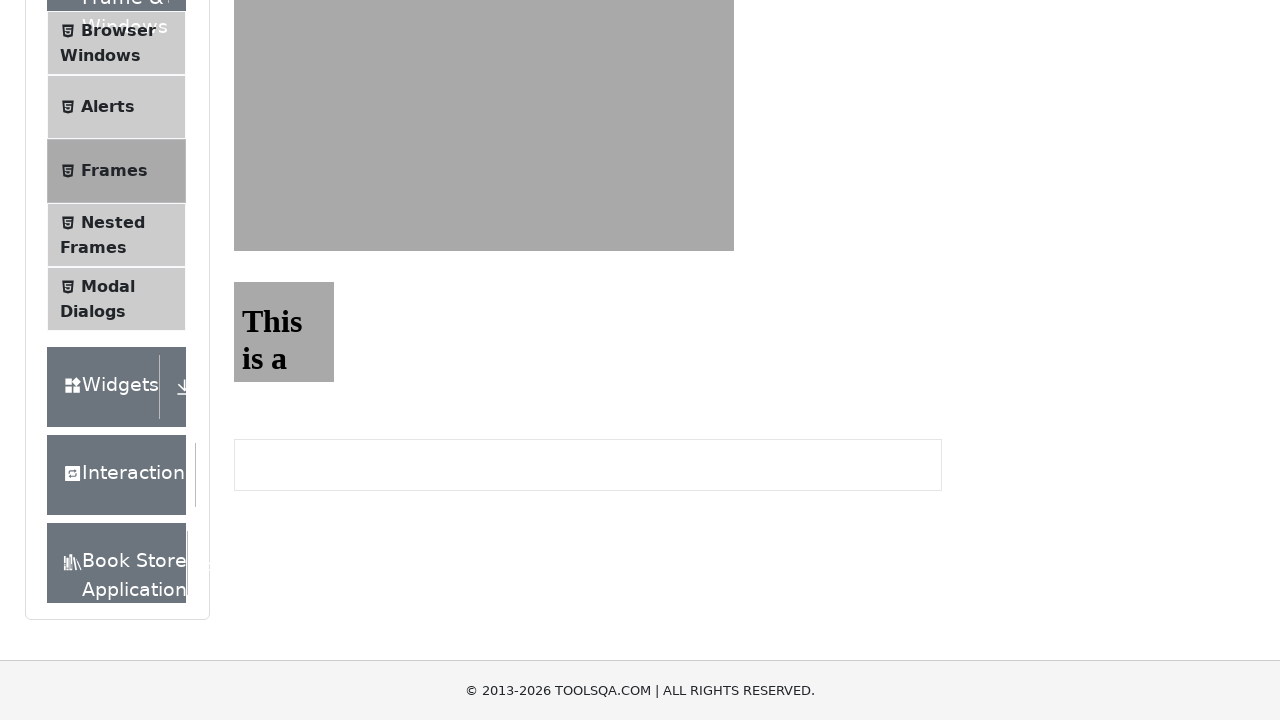

Clicked on 'Nested Frames' submenu at (113, 222) on xpath=//span[text()='Nested Frames']
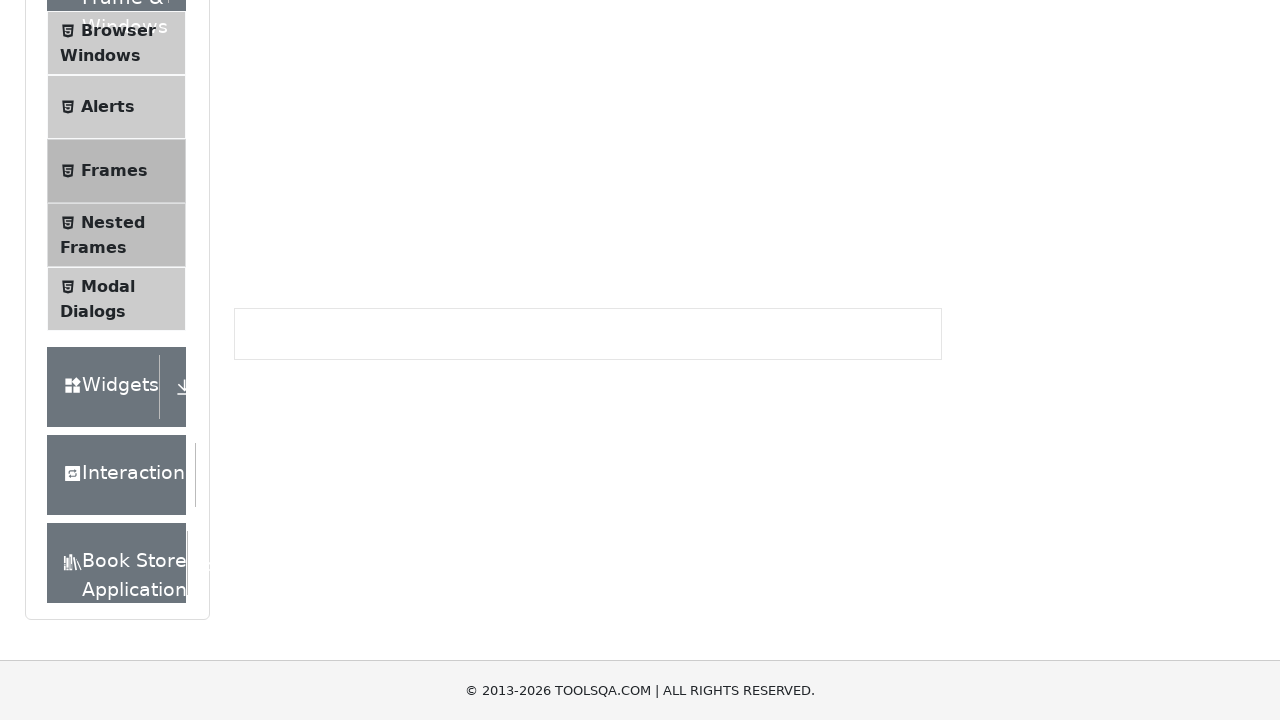

Located parent frame (frame1) in nested frames section
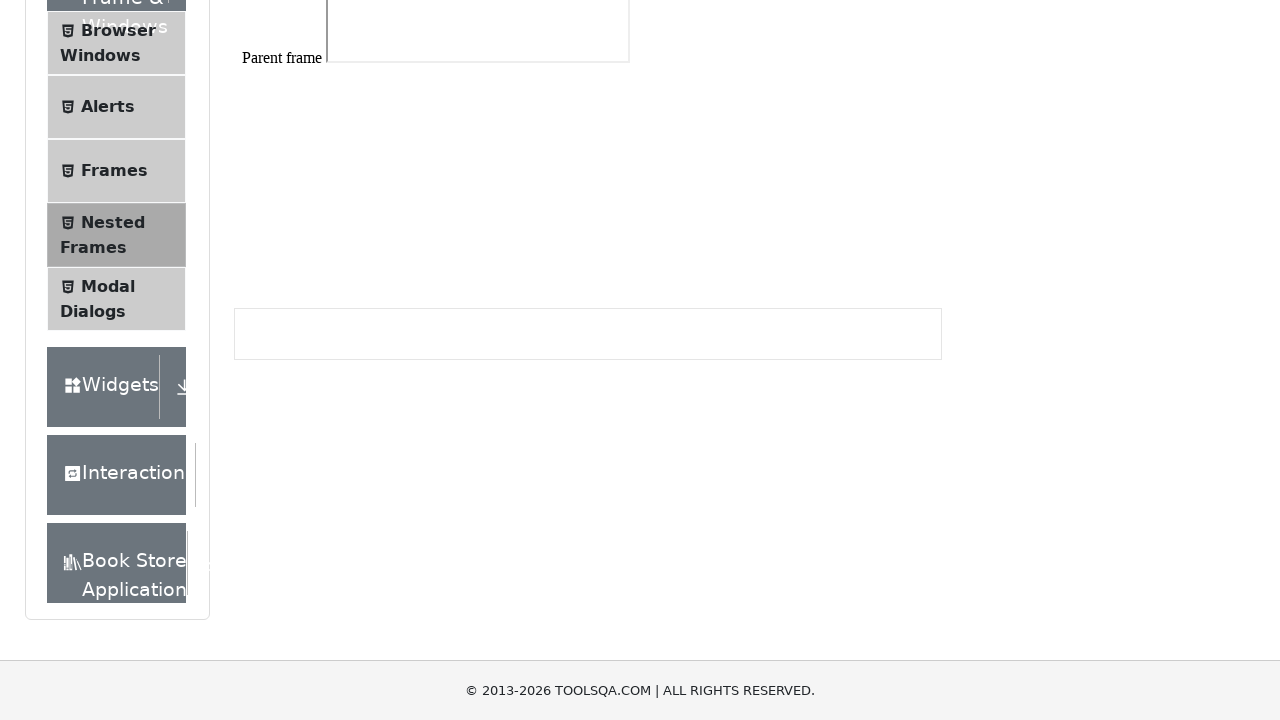

Located child iframe within parent frame
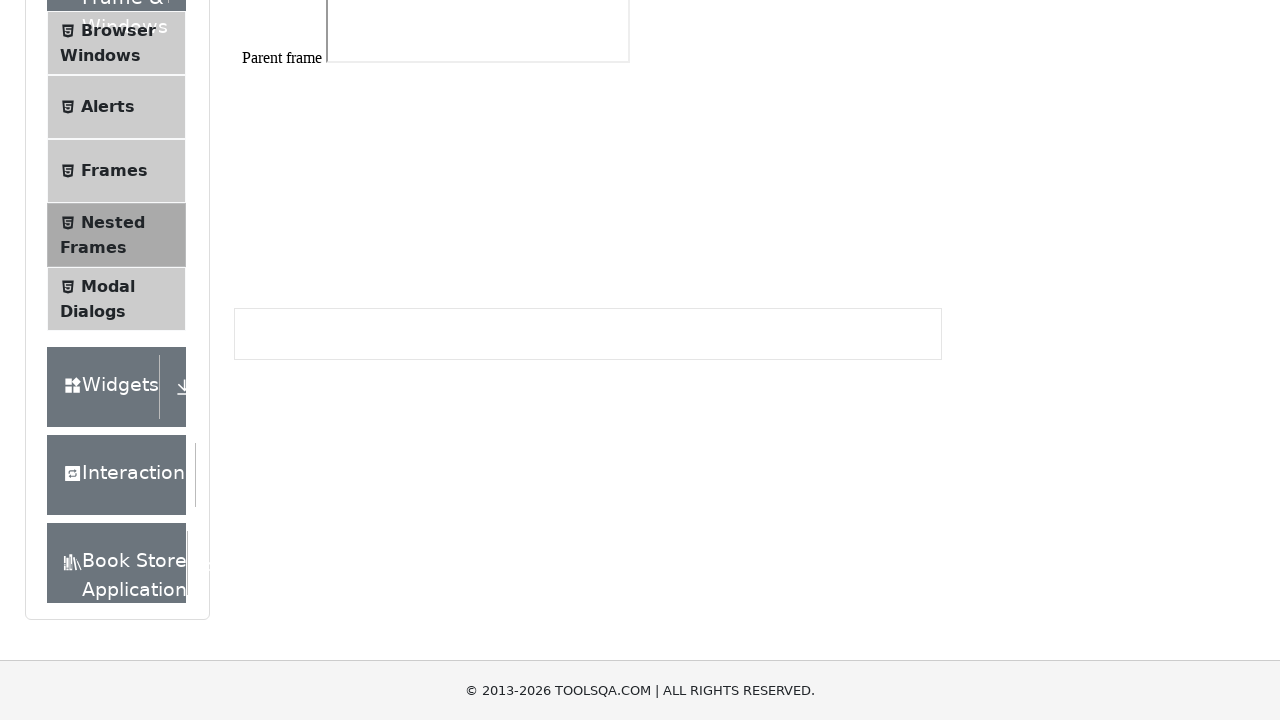

Read text from child iframe: 'Child Iframe'
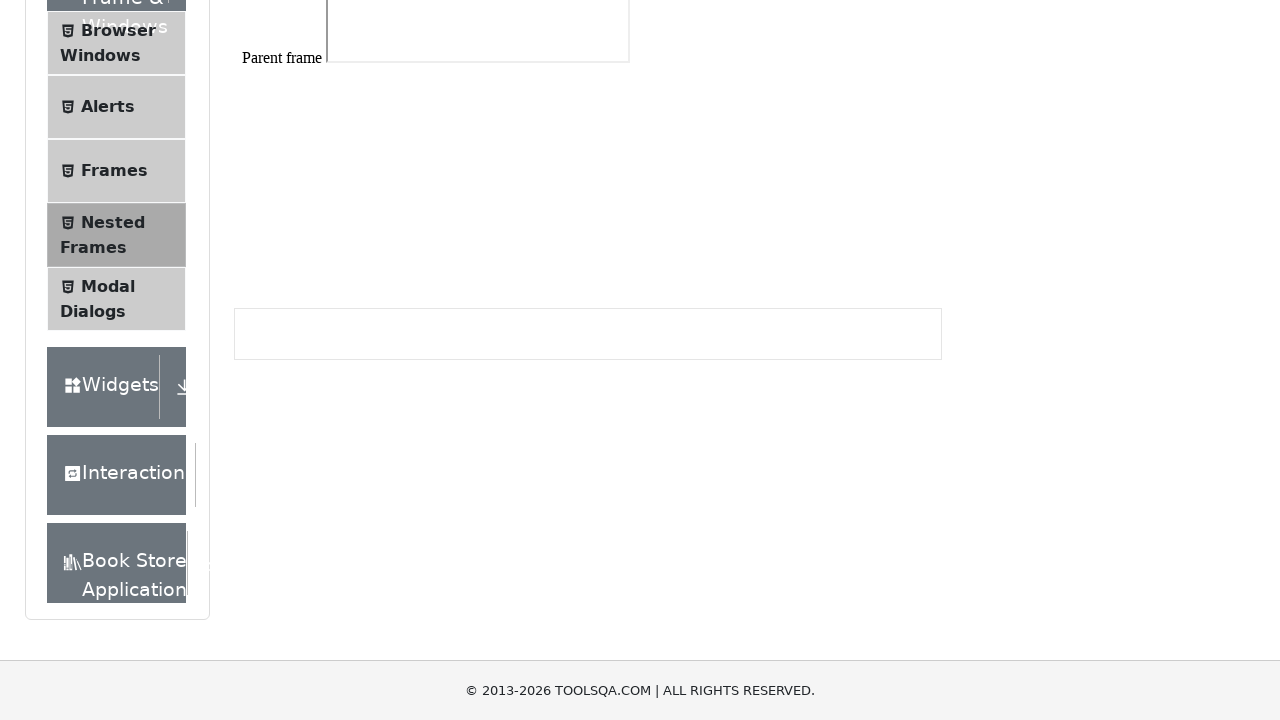

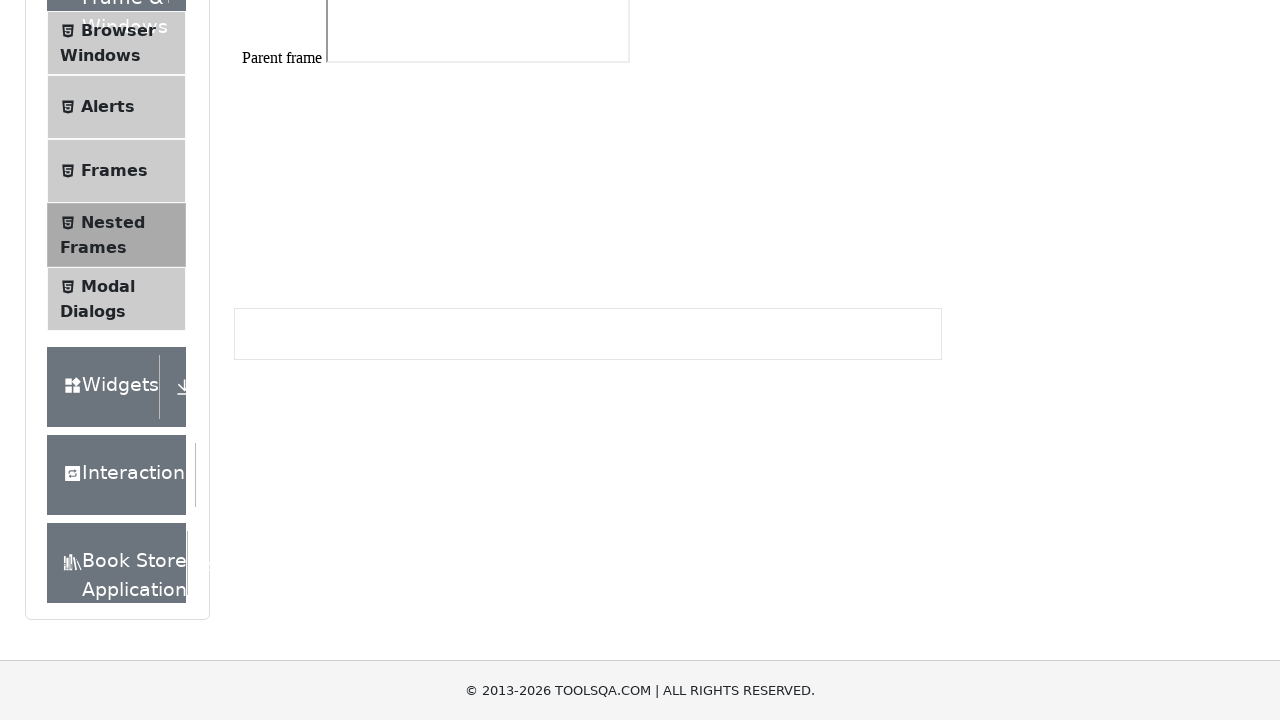